Tests entering text in a JavaScript prompt by clicking the third button, entering a name, and verifying it appears in the result

Starting URL: https://testcenter.techproeducation.com/index.php?page=javascript-alerts

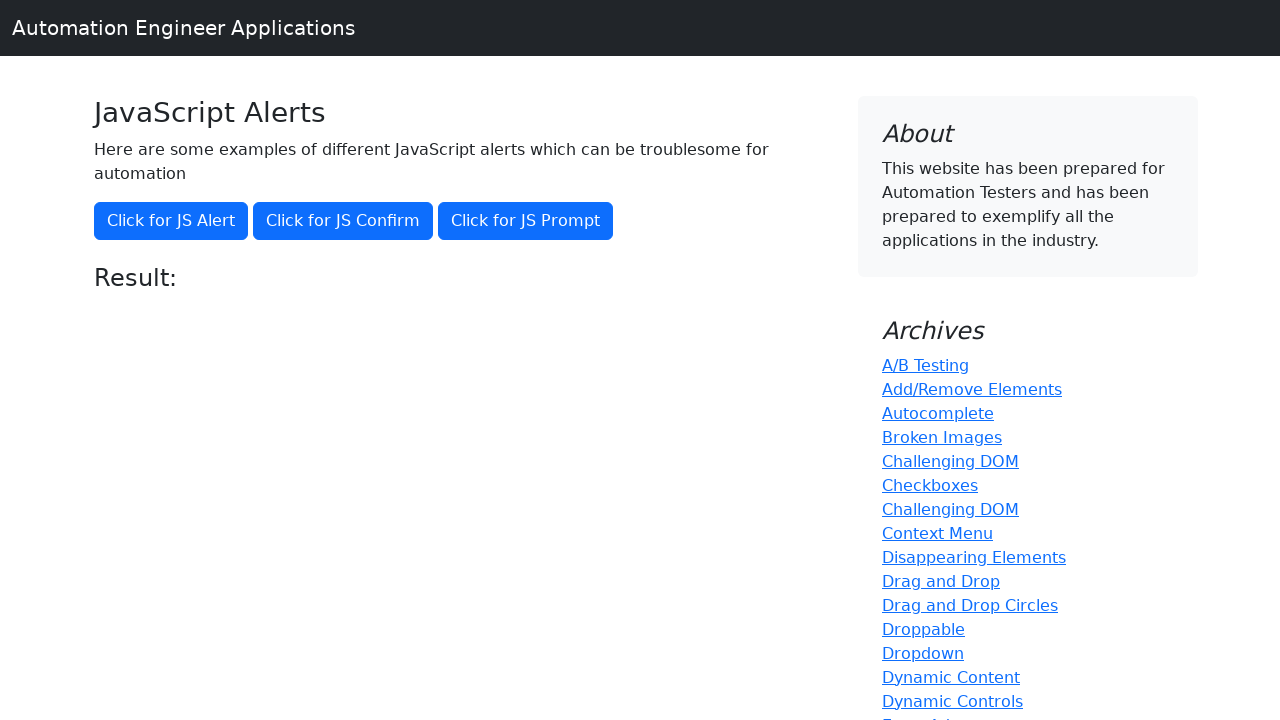

Set up dialog handler to accept prompt with name 'Aykut'
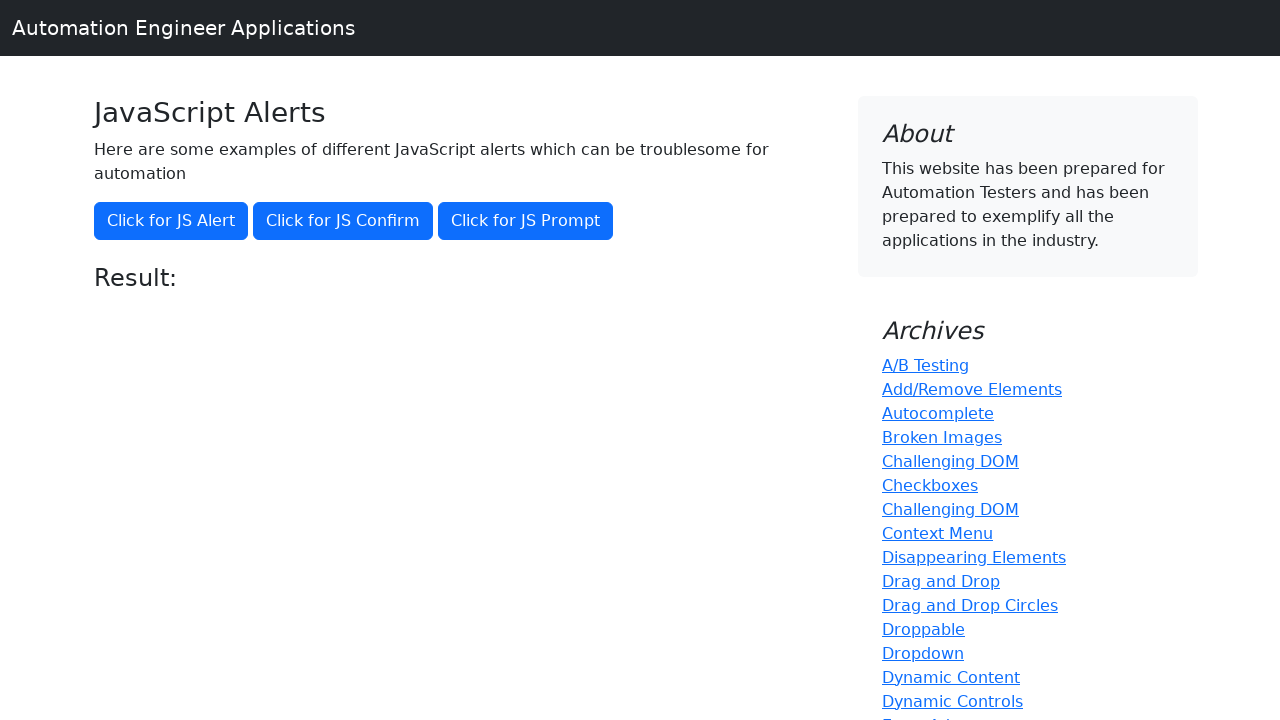

Clicked third button to trigger JavaScript prompt dialog at (526, 221) on button[onclick='jsPrompt()']
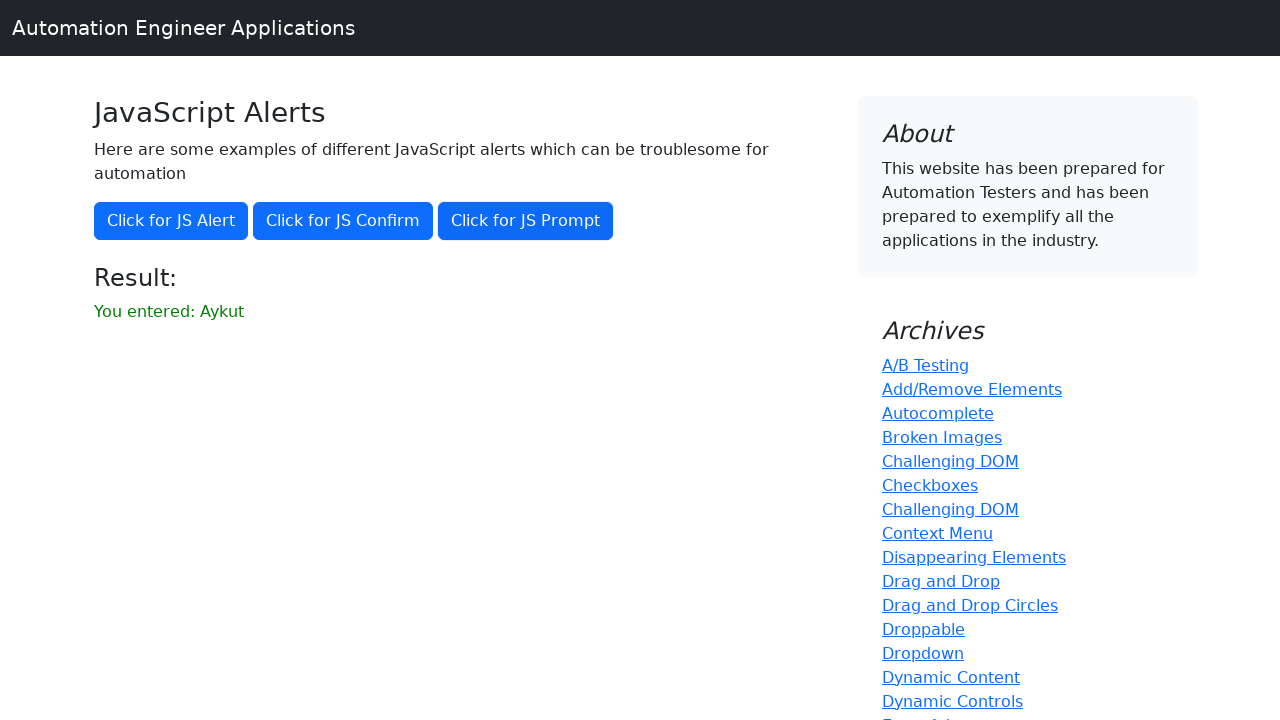

Located result element with id 'result'
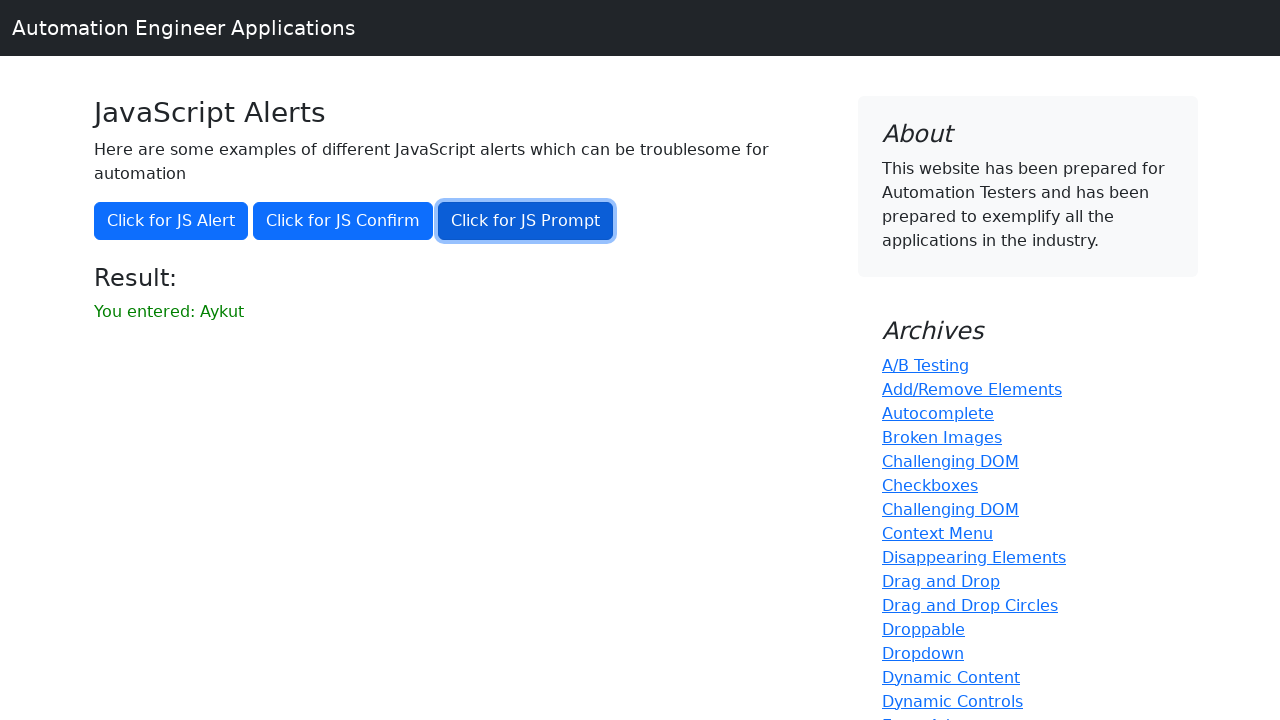

Verified that 'Aykut' appears in the result text
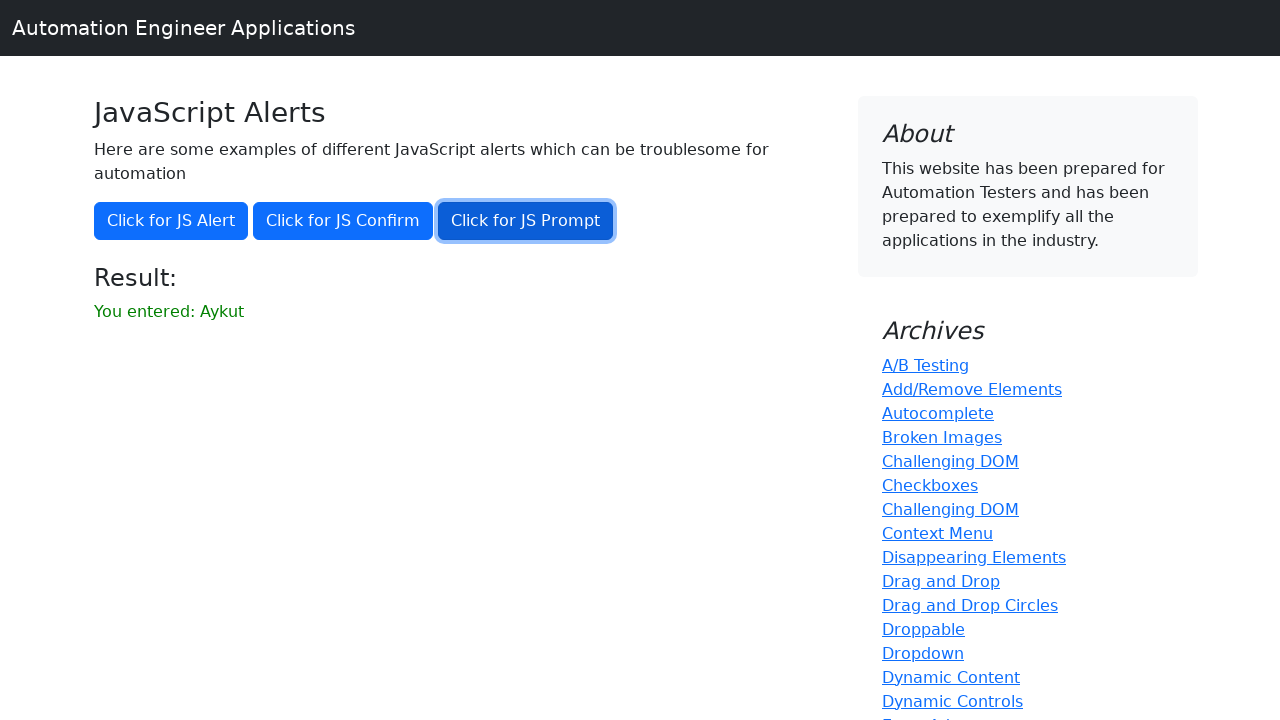

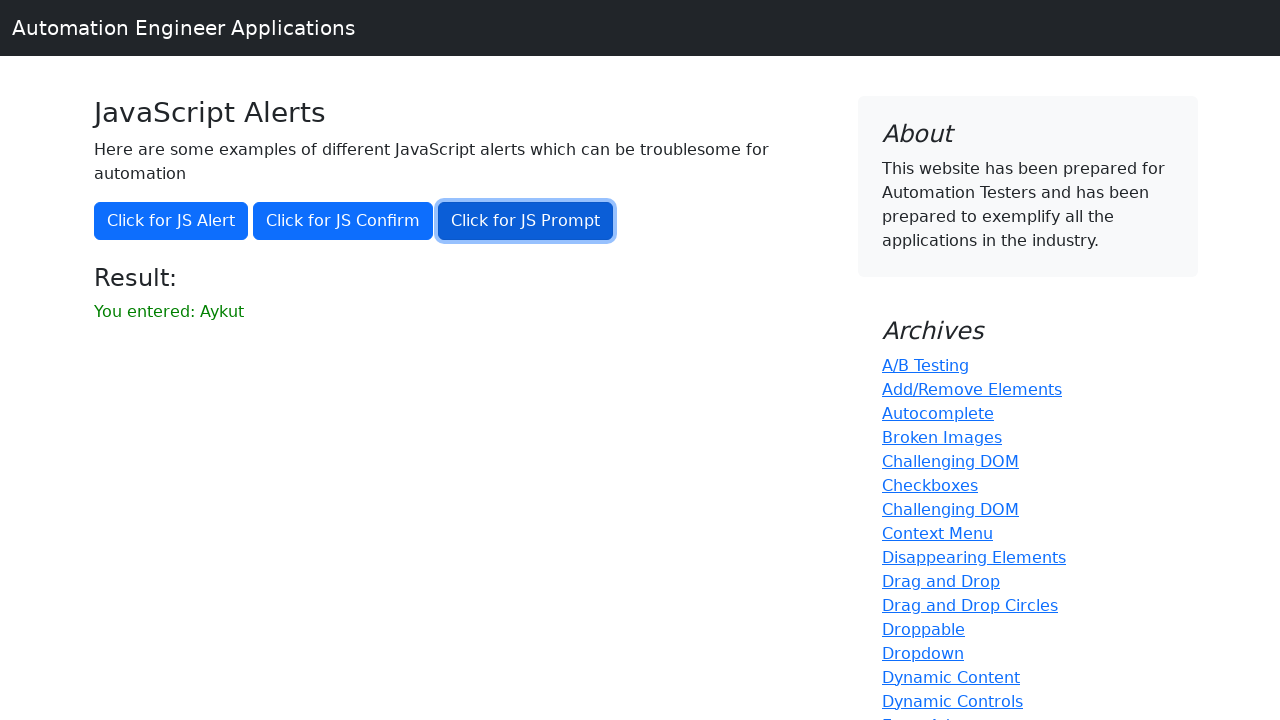